Tests JavaScript alert handling by triggering and interacting with simple alerts, confirmation dialogs, and prompt dialogs

Starting URL: https://the-internet.herokuapp.com/javascript_alerts

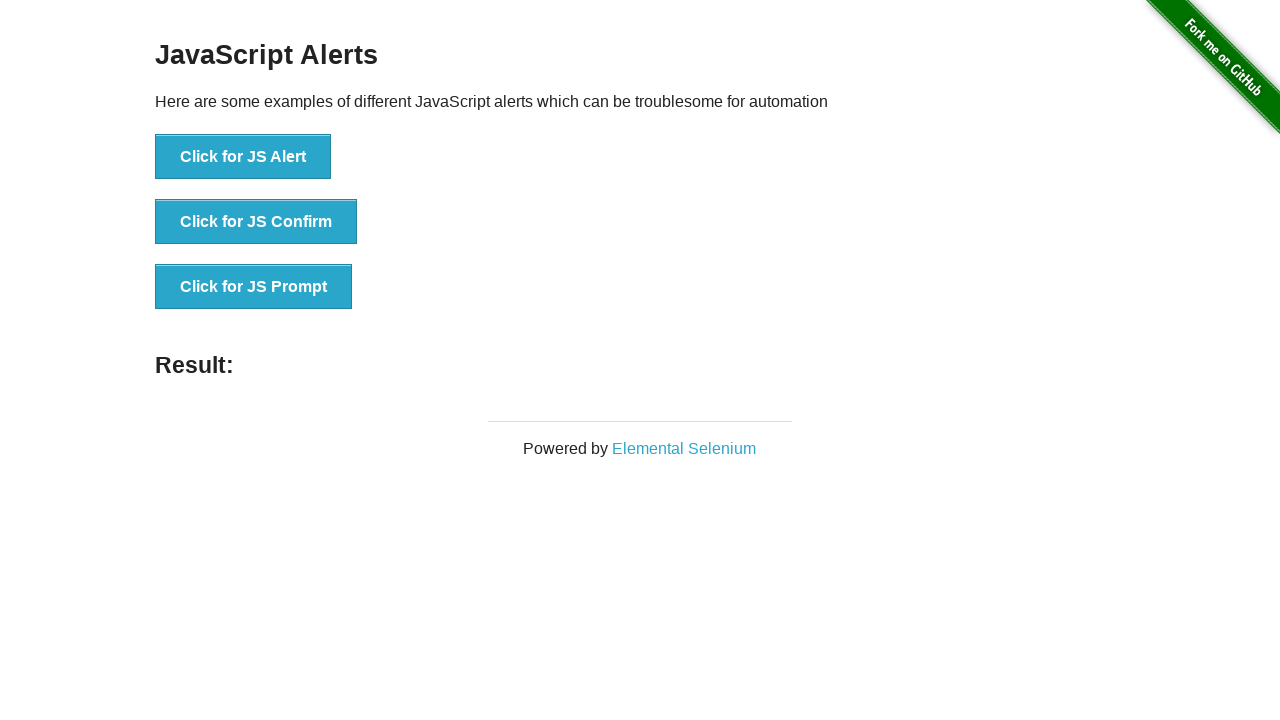

Clicked 'Click for JS Alert' button to trigger simple alert at (243, 157) on button:has-text('Click for JS Alert')
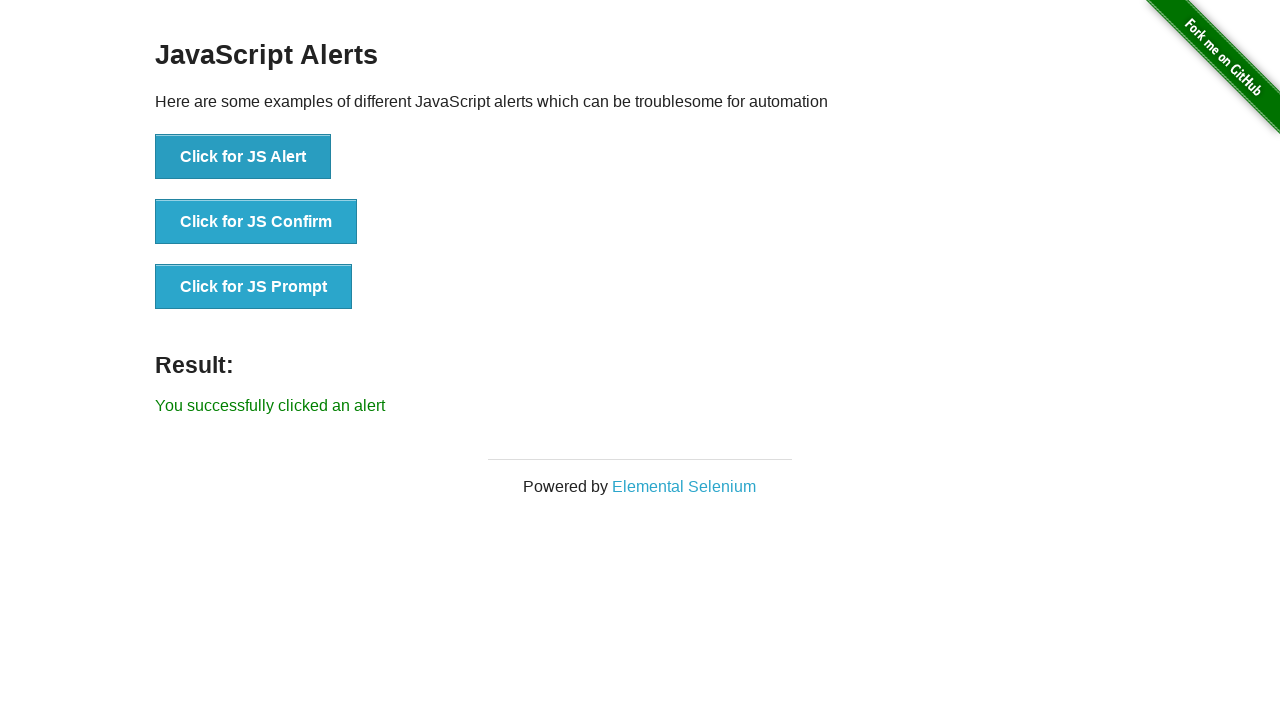

Set up dialog handler to accept alerts
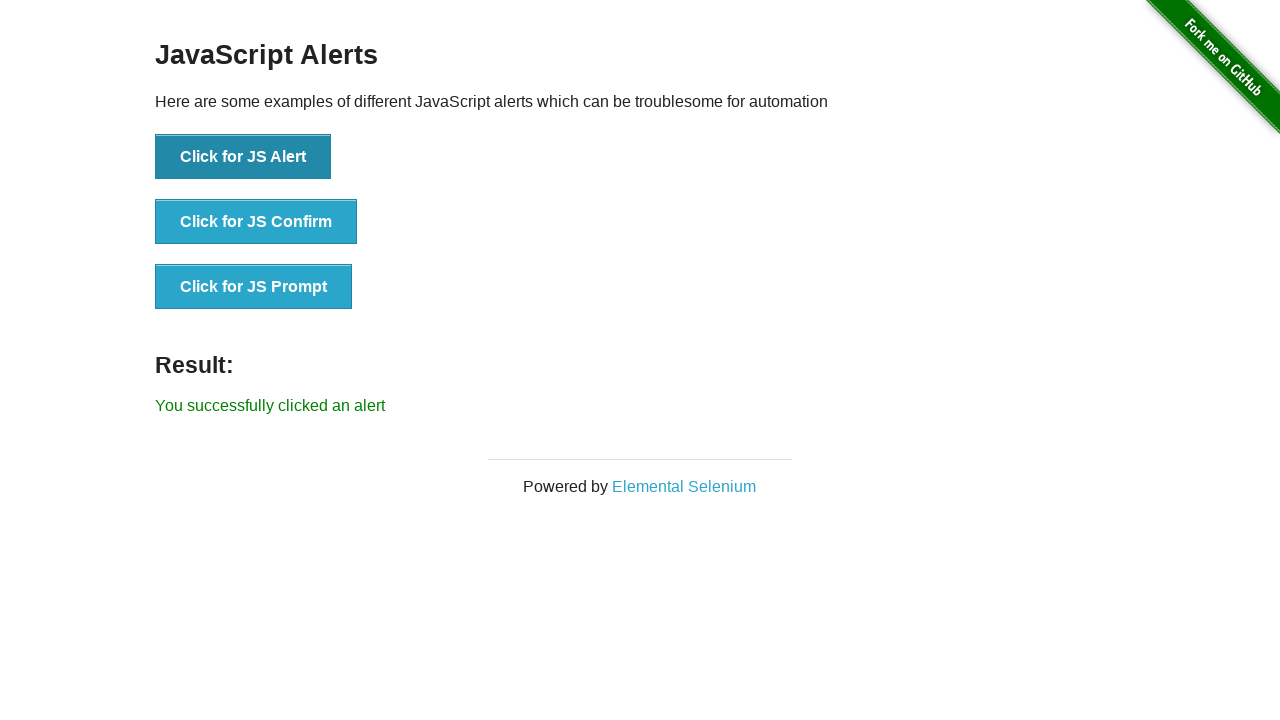

Waited for simple alert dialog to be handled
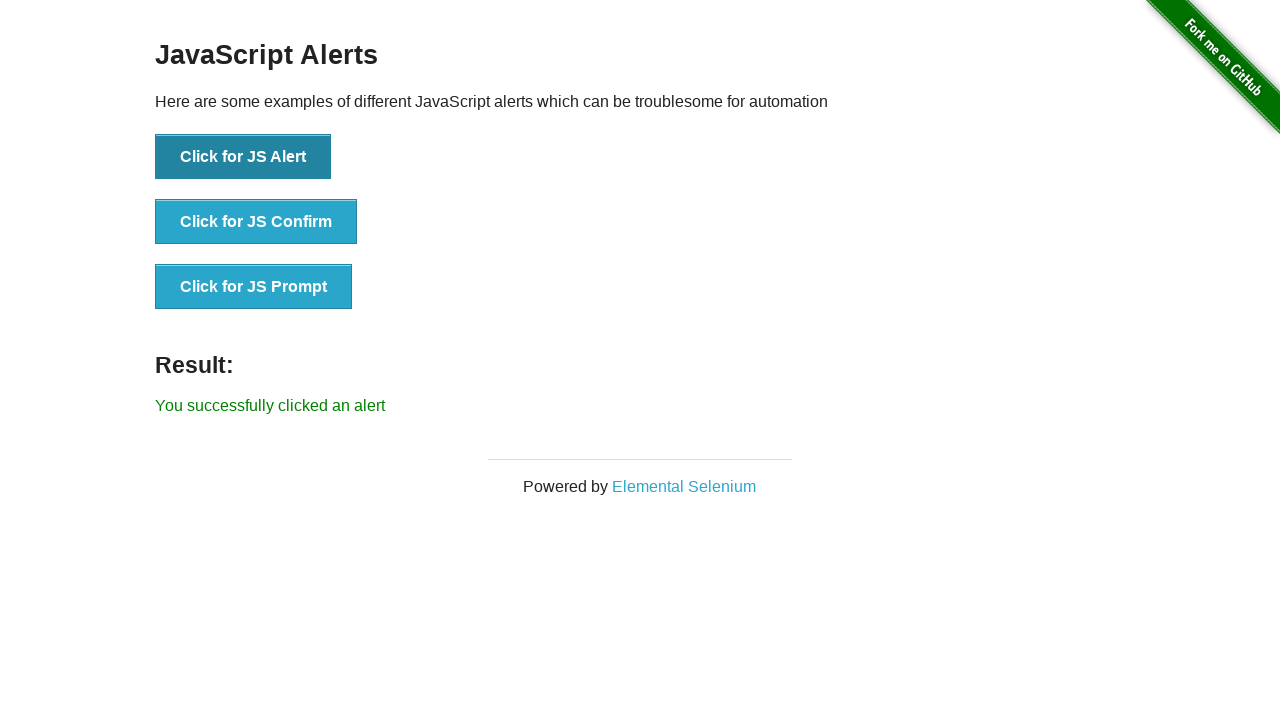

Clicked 'Click for JS Confirm' button to trigger confirmation dialog at (256, 222) on button:has-text('Click for JS Confirm')
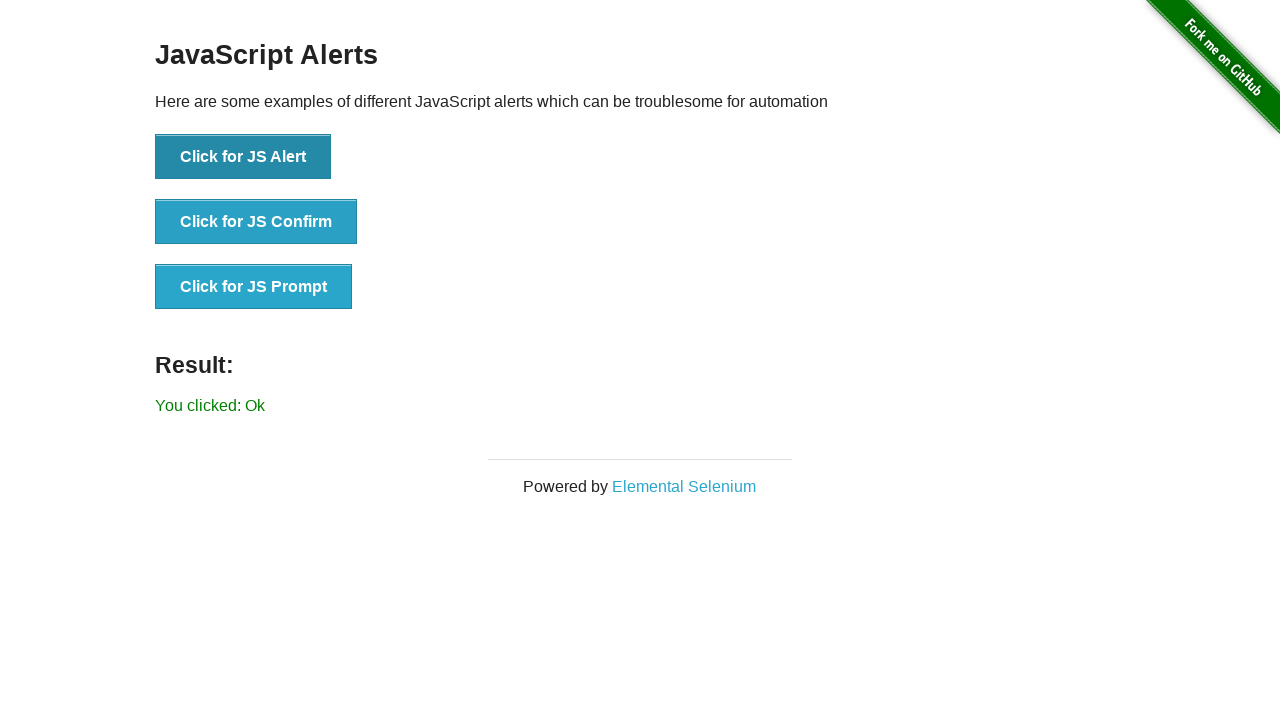

Waited for confirmation dialog acceptance
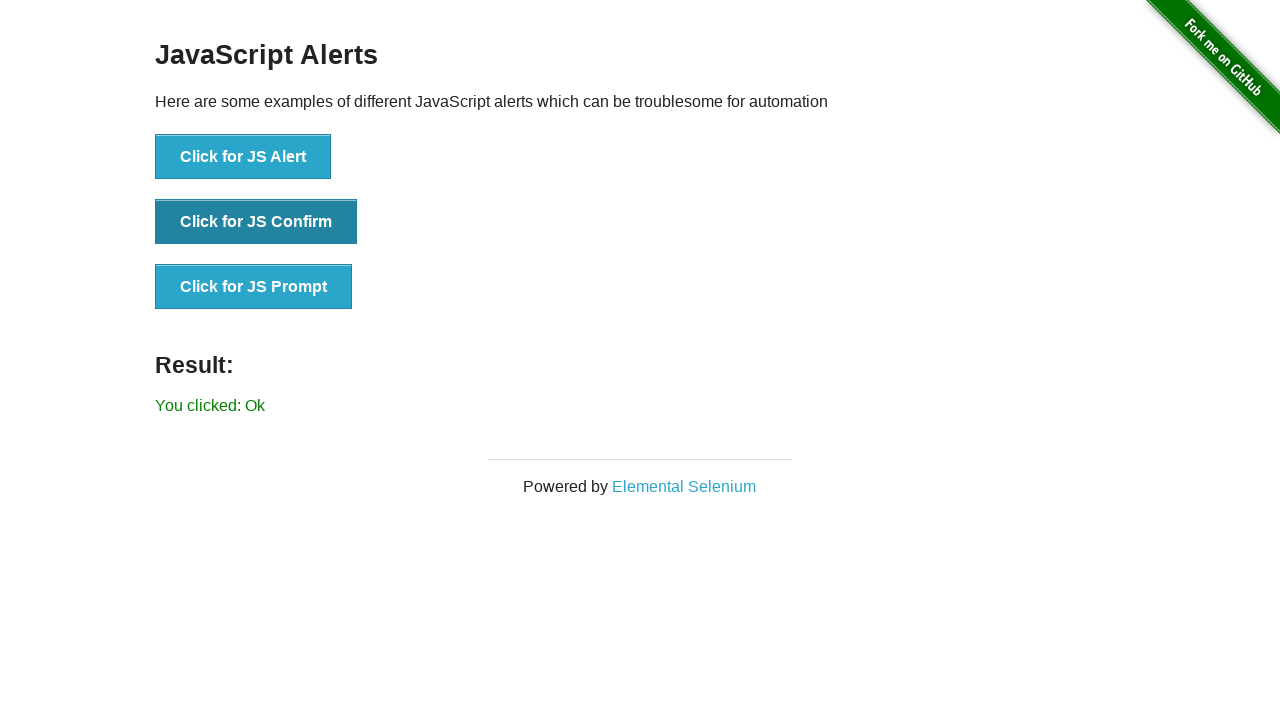

Set up dialog handler to dismiss next alert
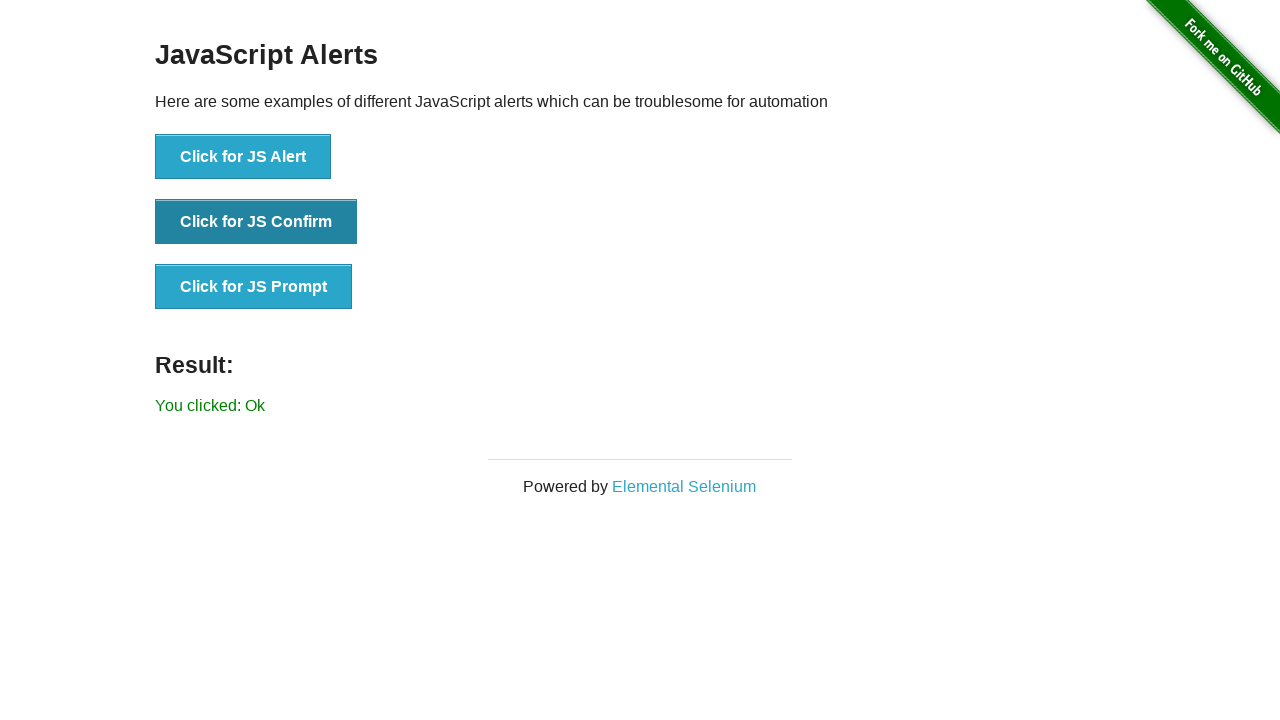

Clicked 'Click for JS Confirm' button again to trigger confirmation dialog for dismissal at (256, 222) on button:has-text('Click for JS Confirm')
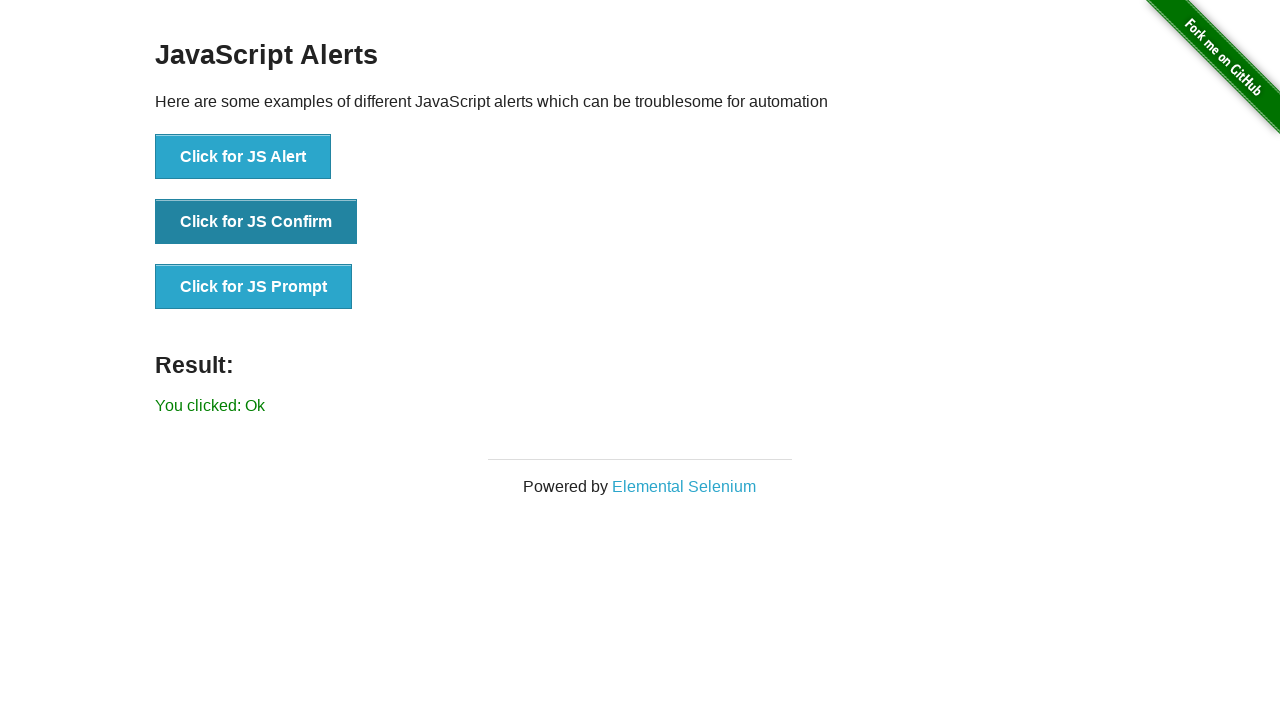

Waited for confirmation dialog dismissal
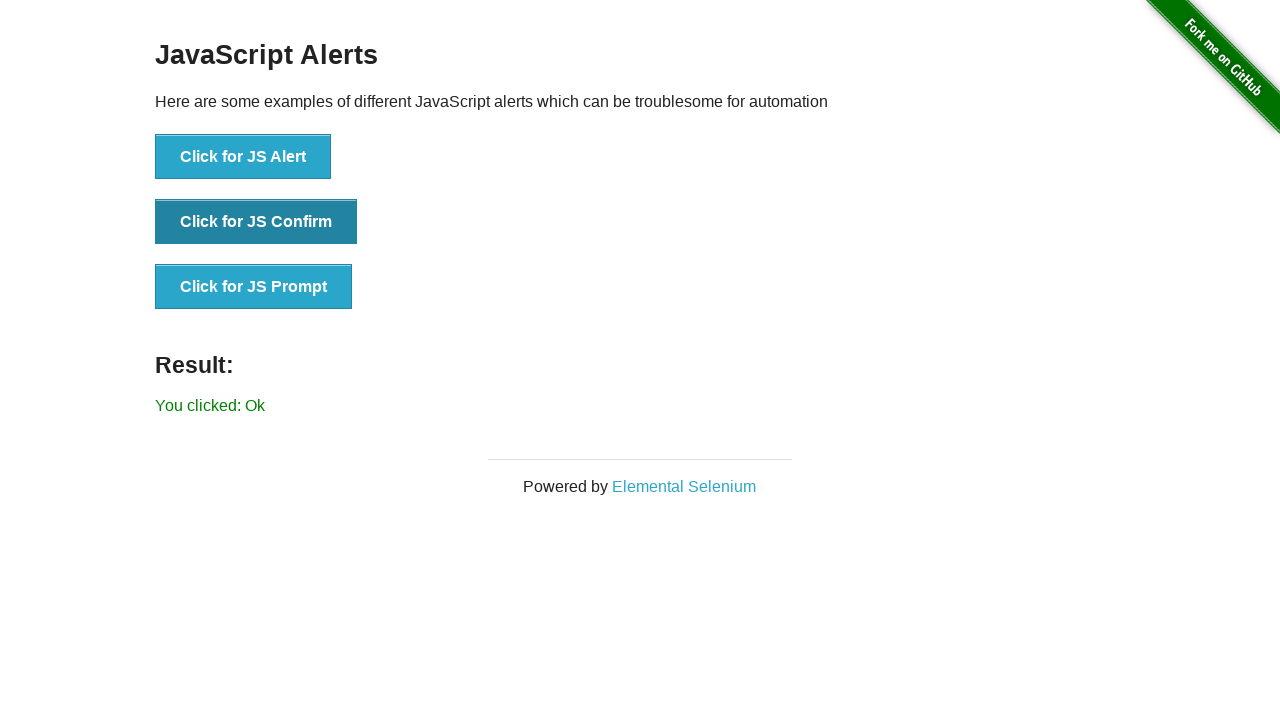

Set up dialog handler to accept prompt with 'Test input'
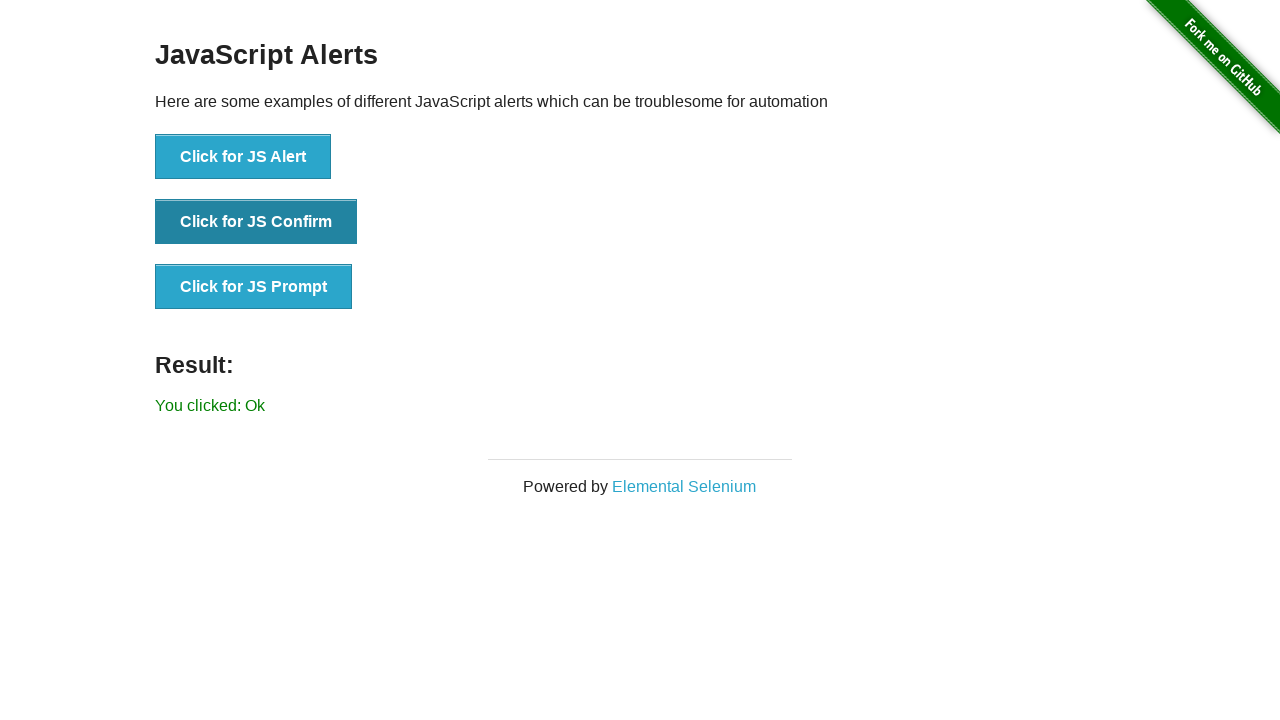

Clicked 'Click for JS Prompt' button to trigger prompt dialog at (254, 287) on button:has-text('Click for JS Prompt')
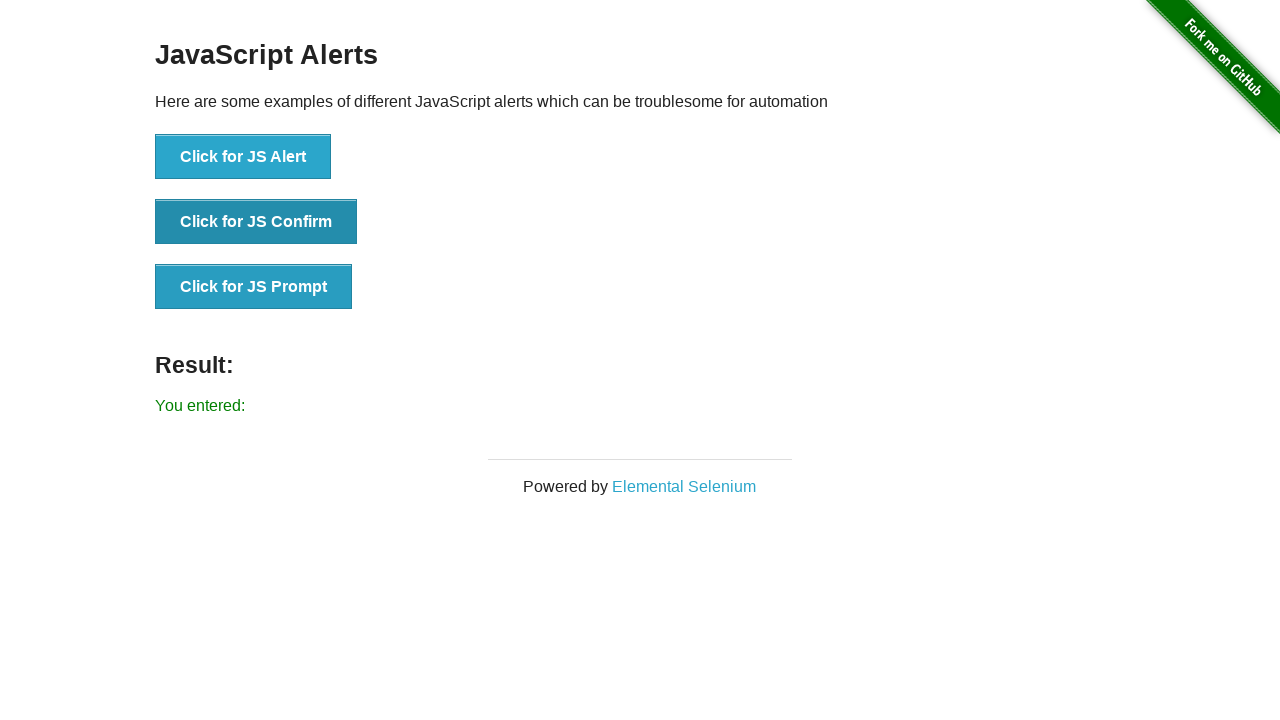

Waited for prompt dialog to be handled with user input
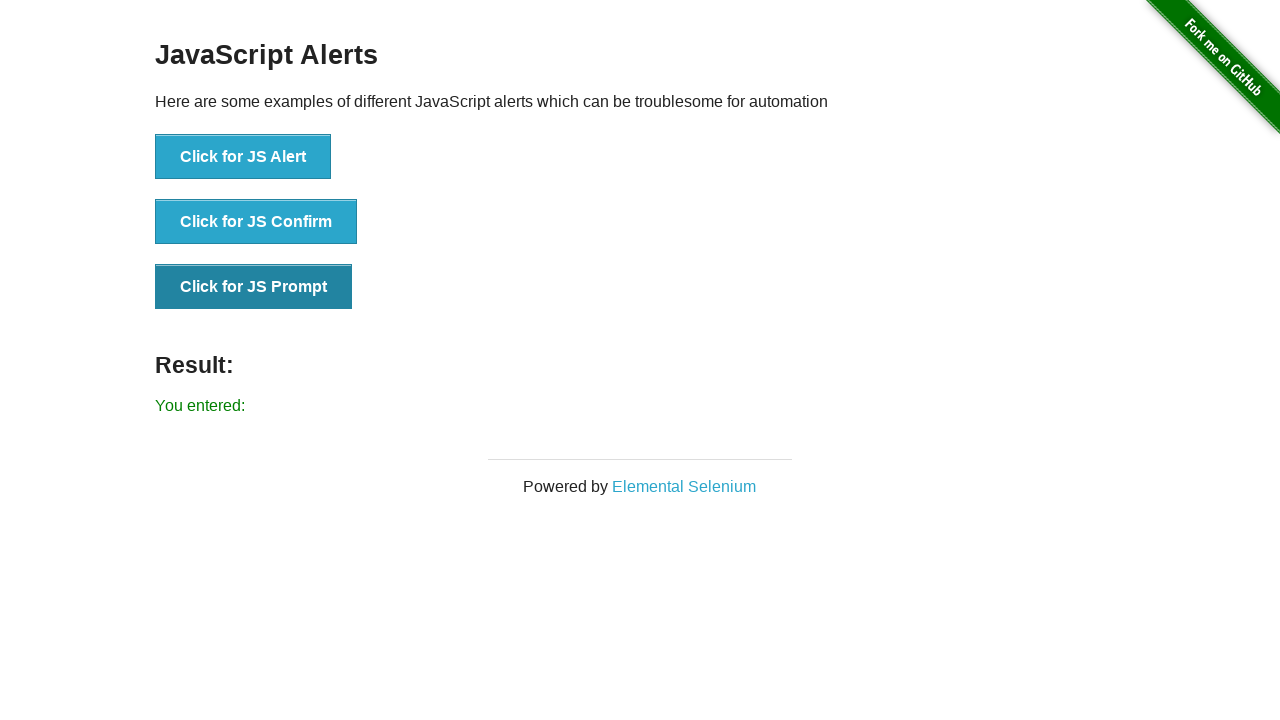

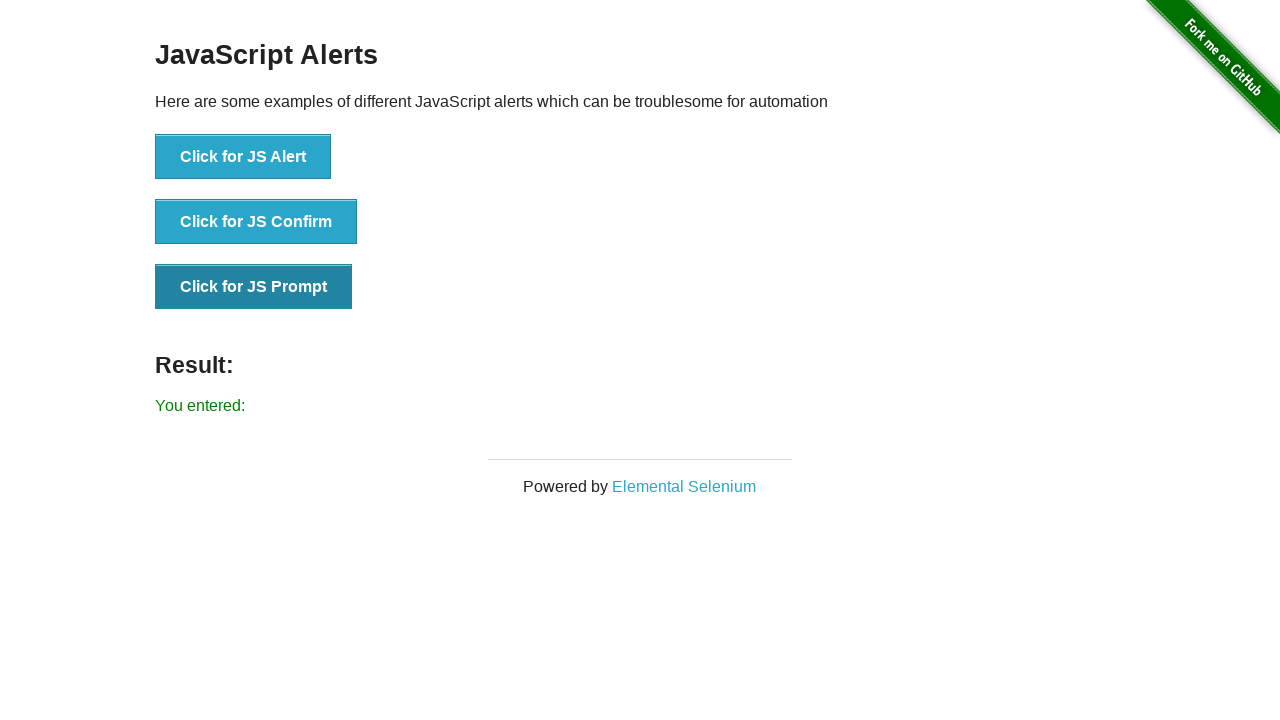